Tests multi-select dropdown functionality by selecting all available language options

Starting URL: https://practice.cydeo.com/dropdown

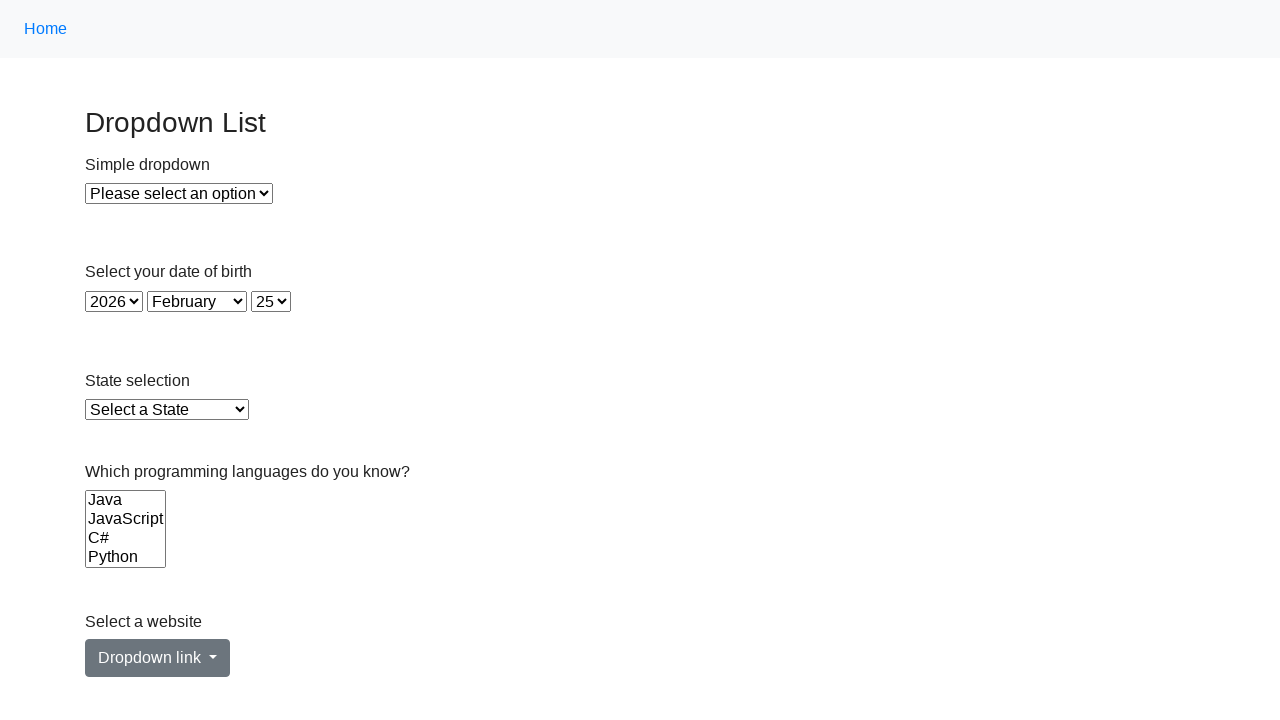

Located multi-select dropdown for languages
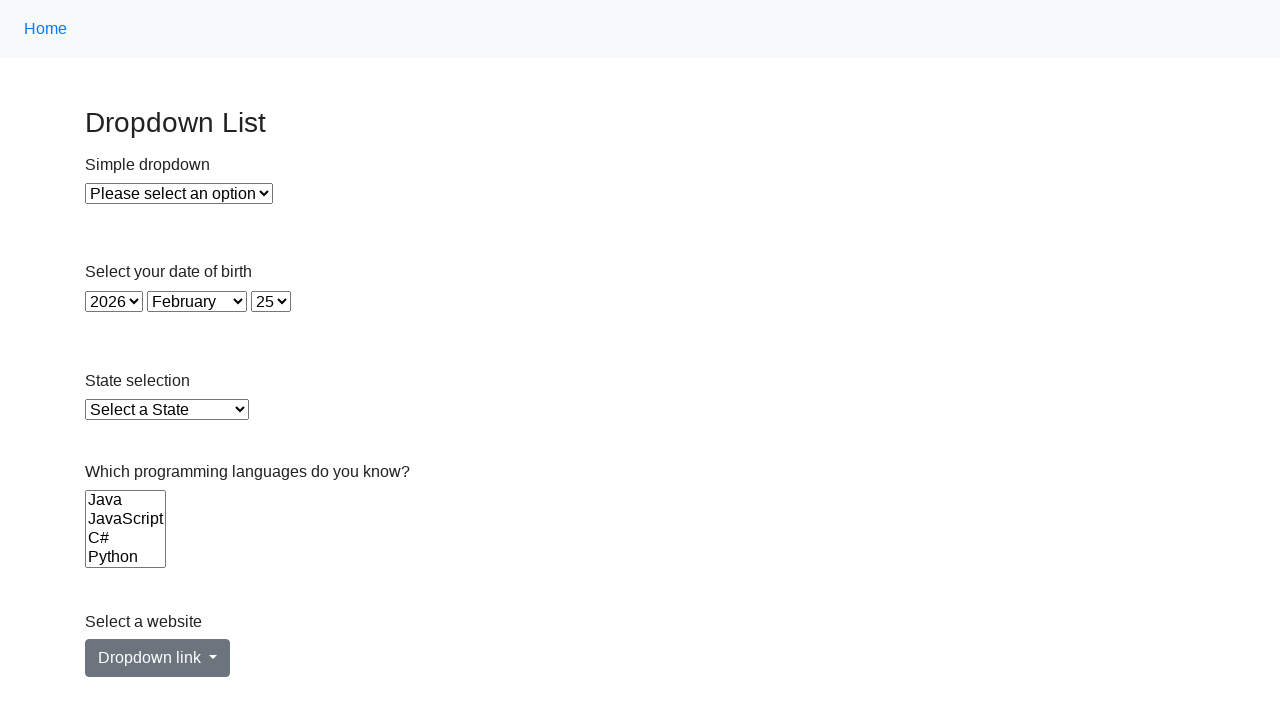

Retrieved all language options from dropdown
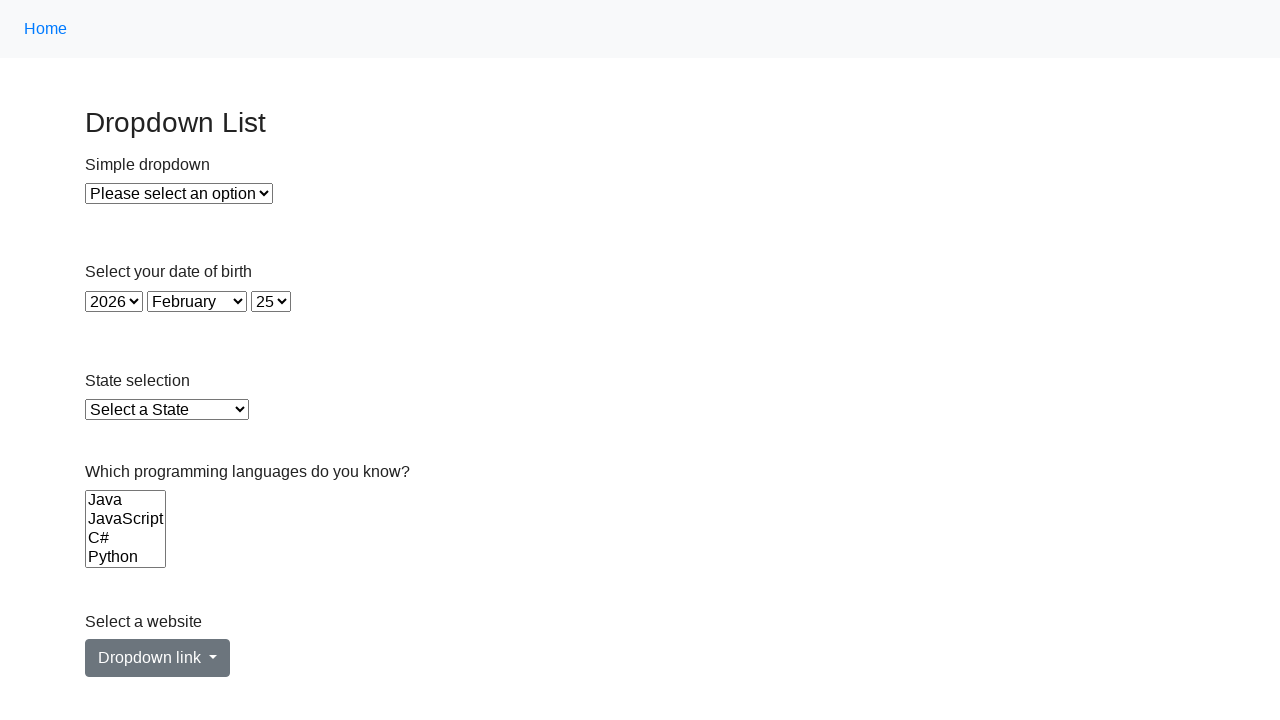

Selected a language option from the dropdown at (126, 500) on select[name='Languages'] >> option >> nth=0
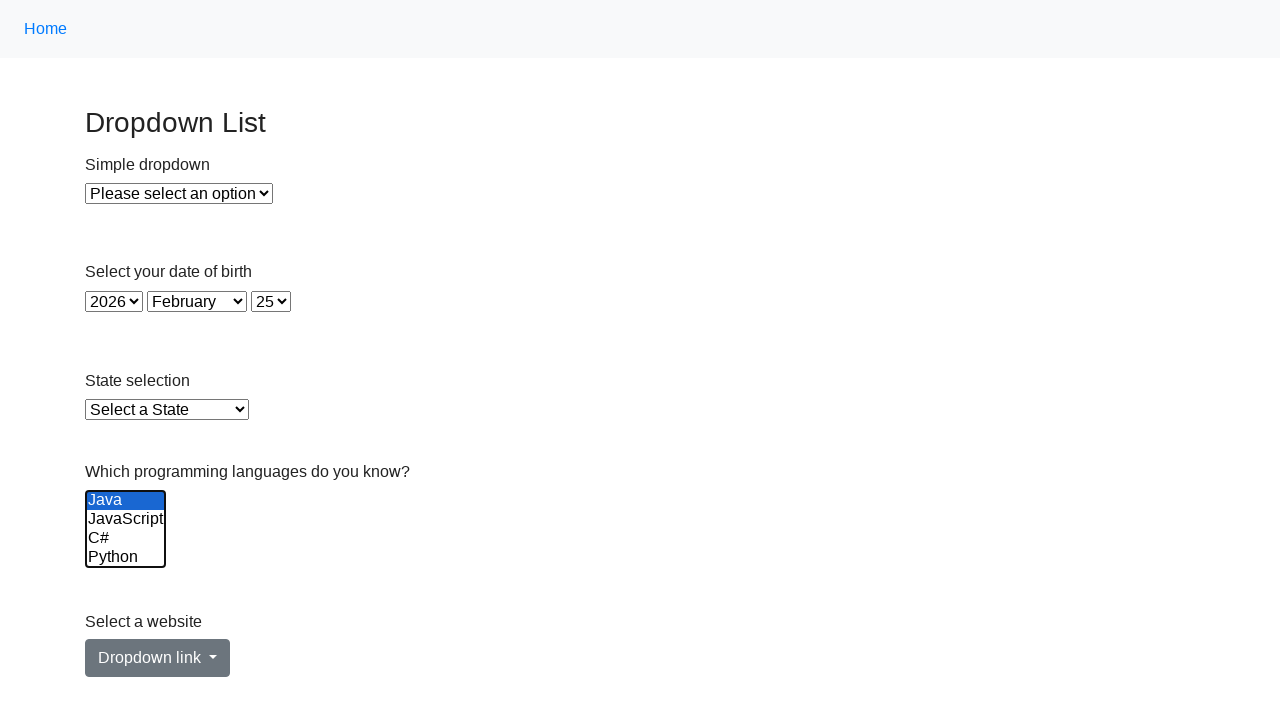

Selected a language option from the dropdown at (126, 519) on select[name='Languages'] >> option >> nth=1
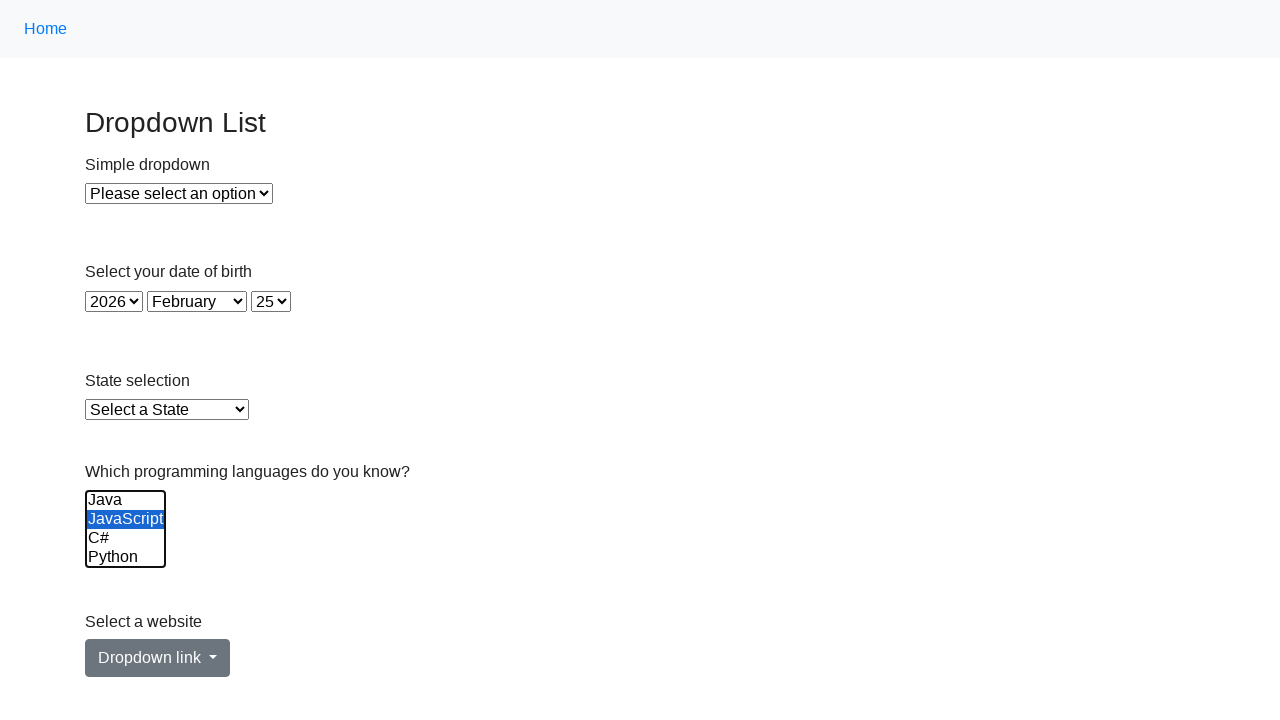

Selected a language option from the dropdown at (126, 538) on select[name='Languages'] >> option >> nth=2
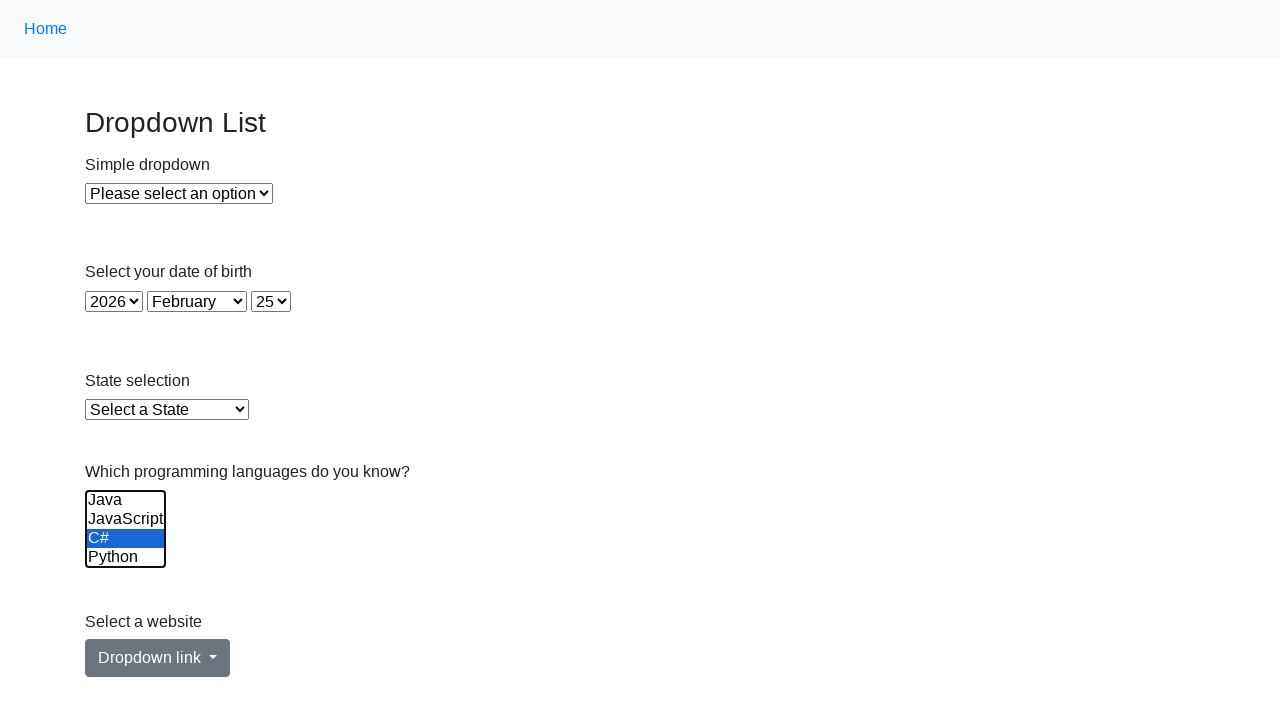

Selected a language option from the dropdown at (126, 558) on select[name='Languages'] >> option >> nth=3
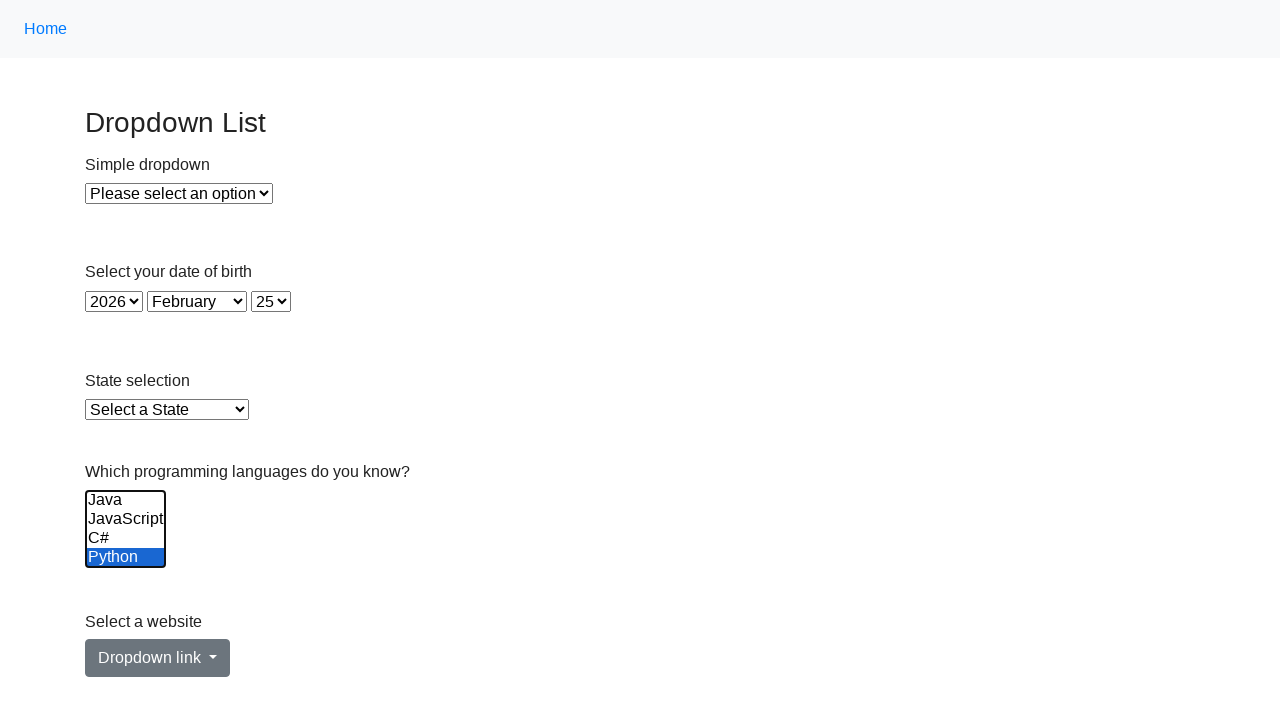

Selected a language option from the dropdown at (126, 539) on select[name='Languages'] >> option >> nth=4
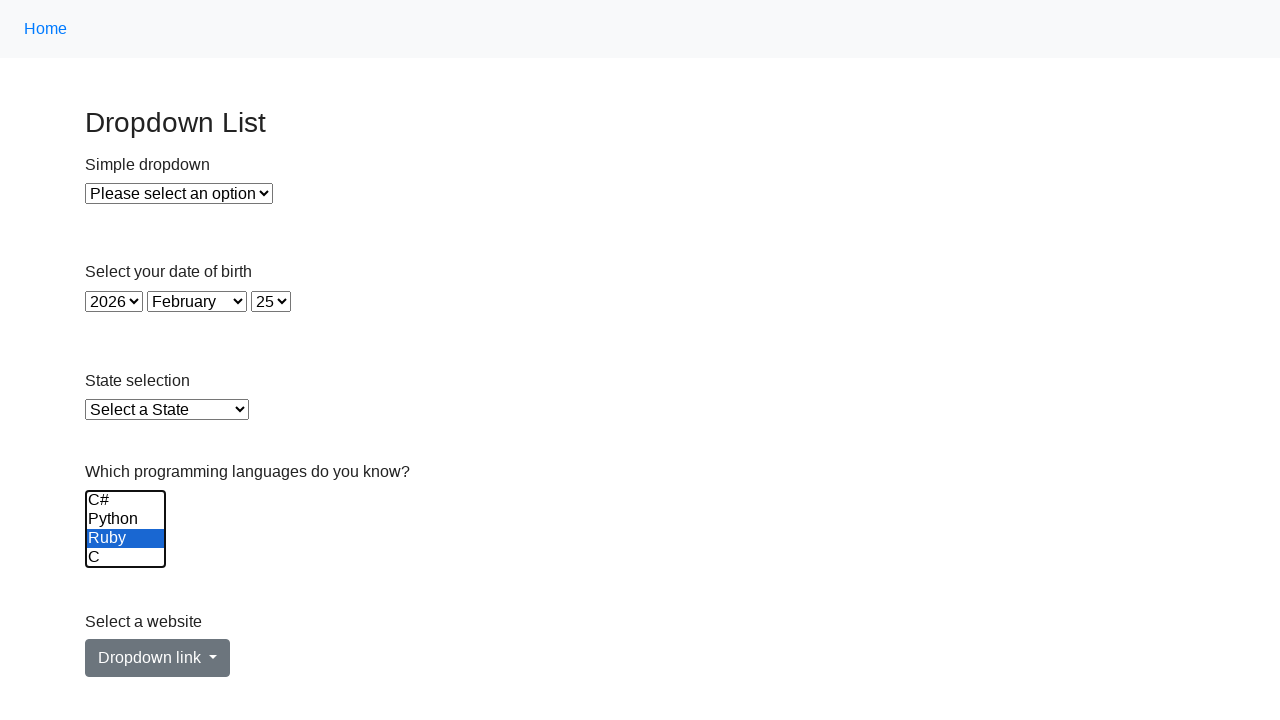

Selected a language option from the dropdown at (126, 558) on select[name='Languages'] >> option >> nth=5
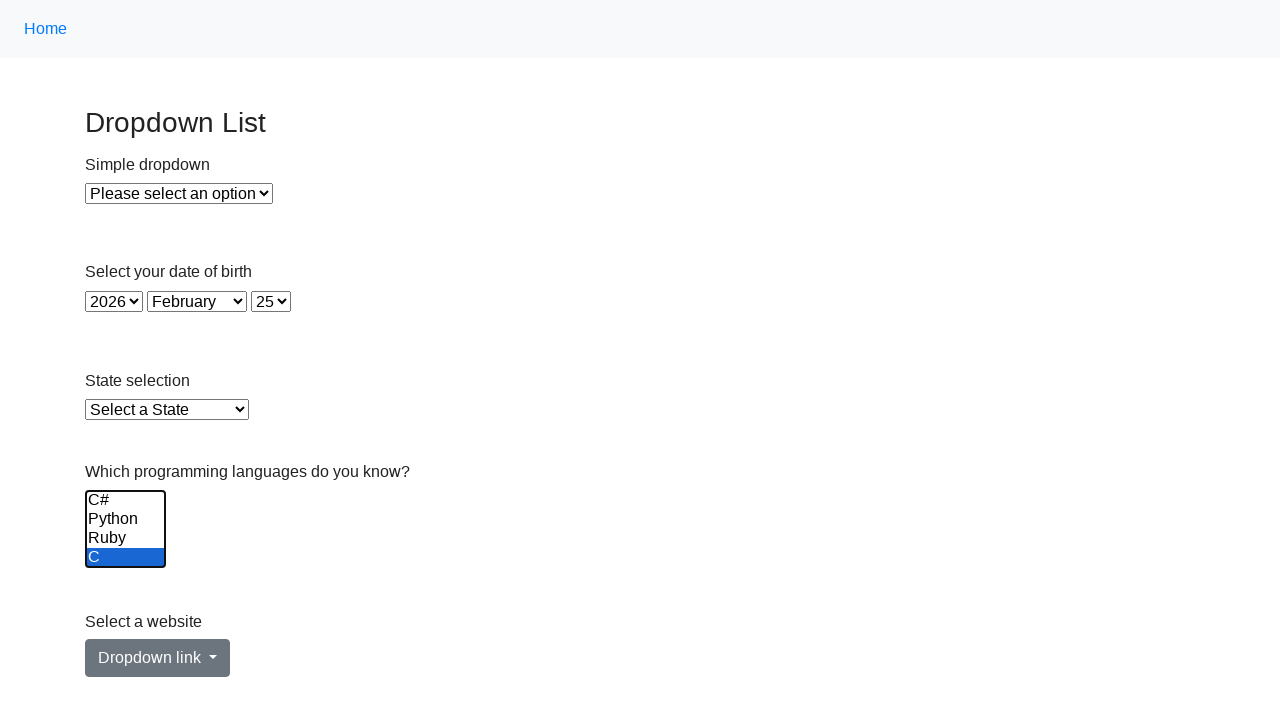

Retrieved all checked/selected language options
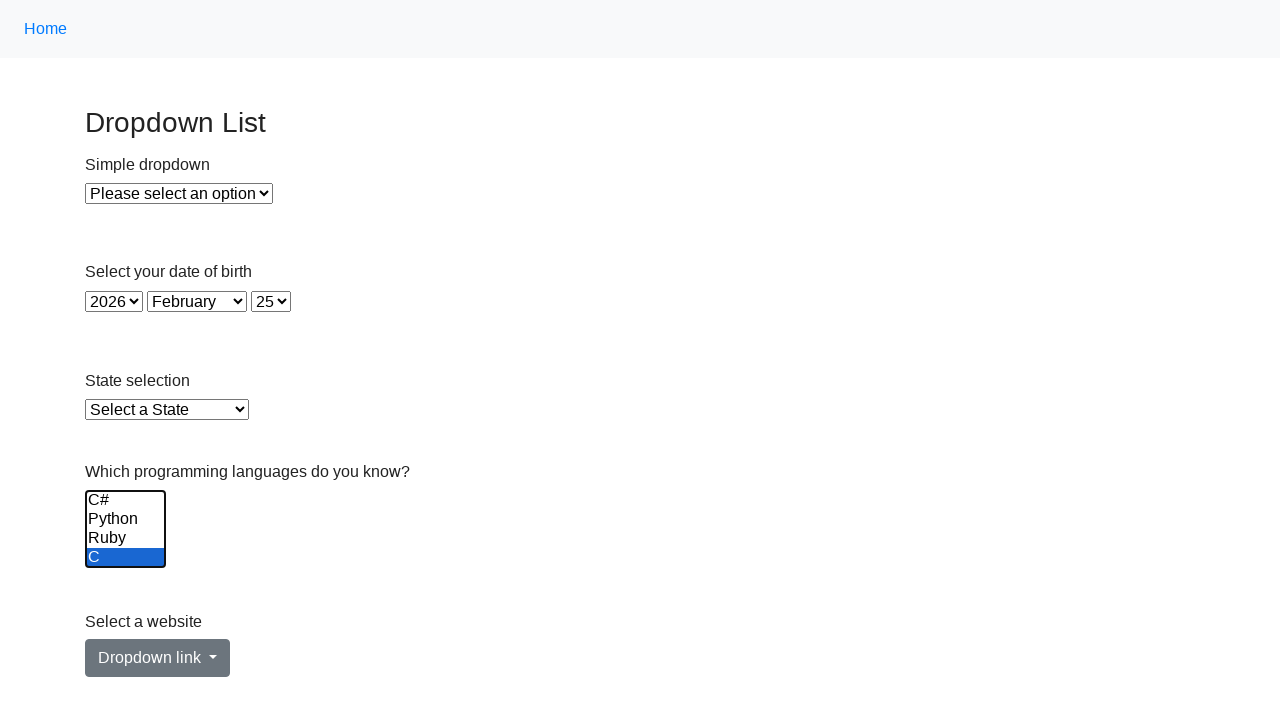

Verified that multiple language options are selected
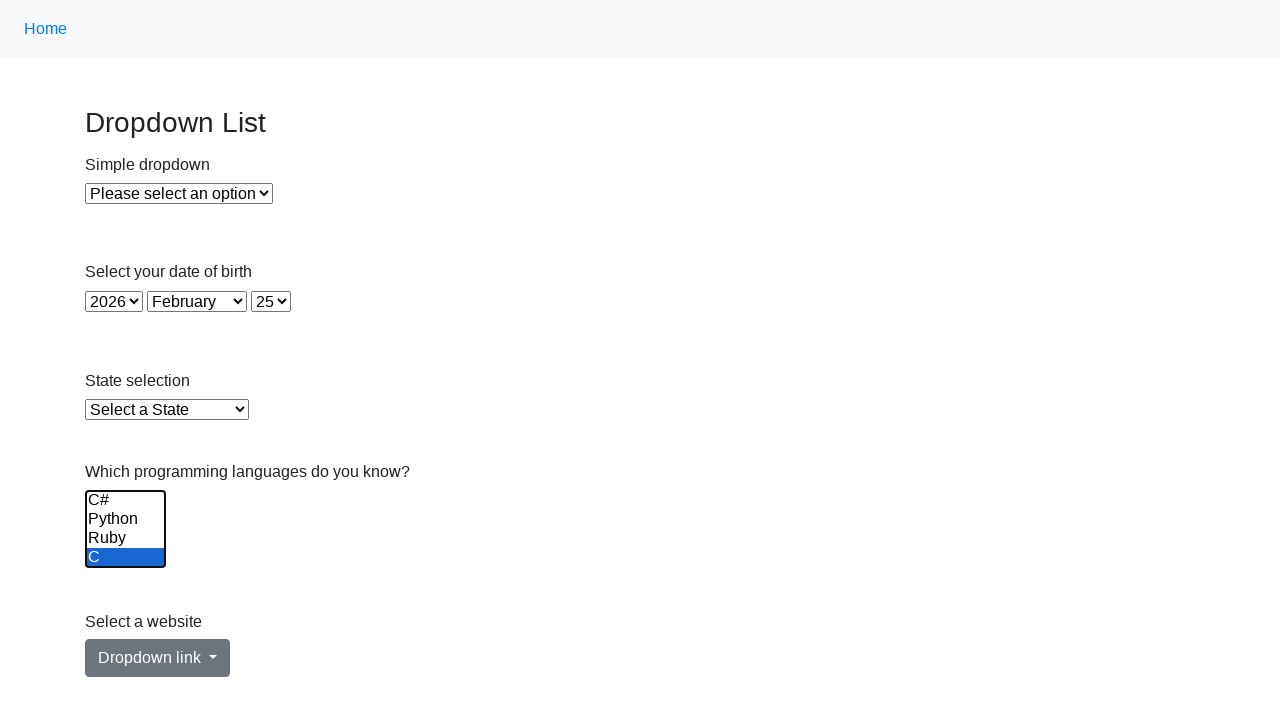

Deselected a language option from the dropdown at (126, 500) on select[name='Languages'] >> option >> nth=0
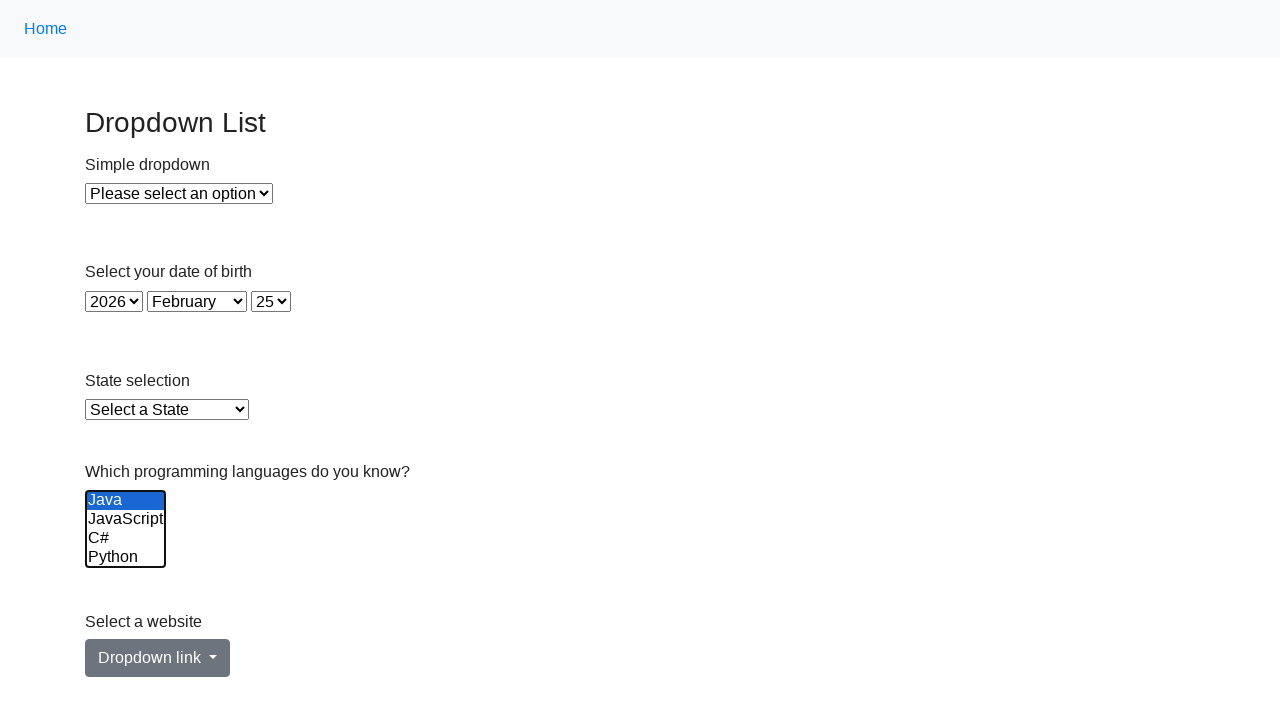

Deselected a language option from the dropdown at (126, 519) on select[name='Languages'] >> option >> nth=1
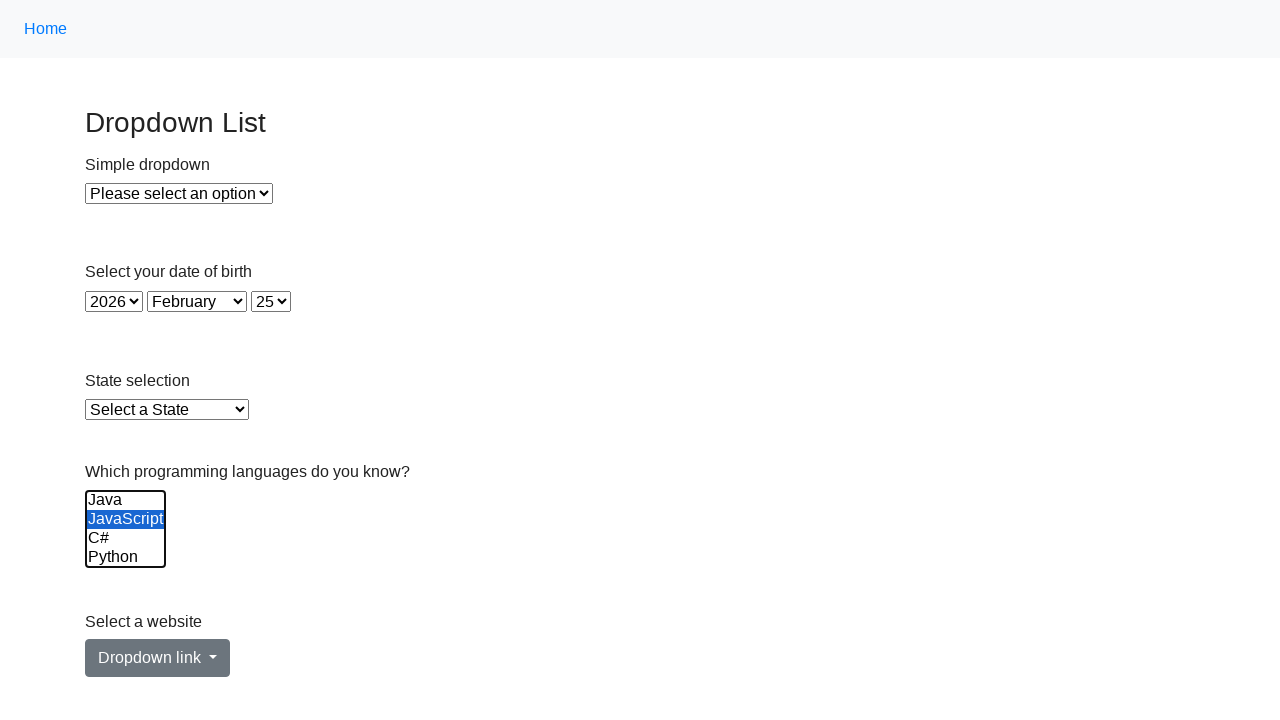

Deselected a language option from the dropdown at (126, 538) on select[name='Languages'] >> option >> nth=2
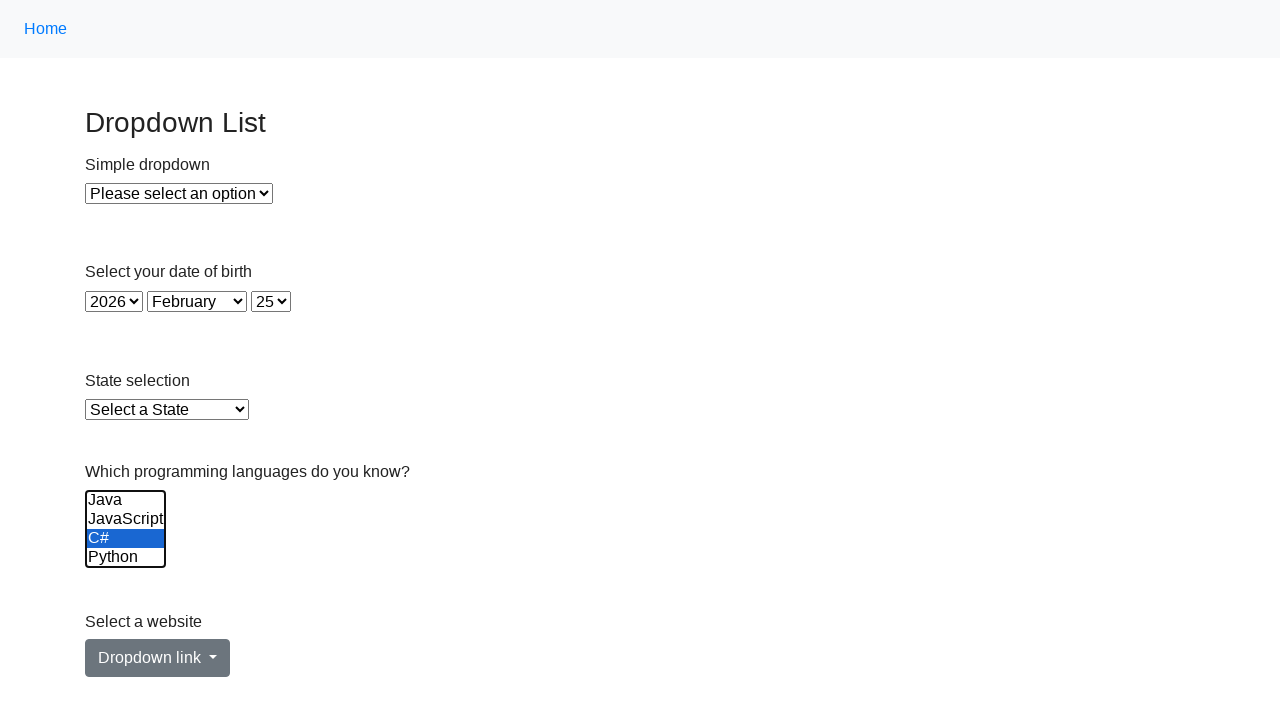

Deselected a language option from the dropdown at (126, 558) on select[name='Languages'] >> option >> nth=3
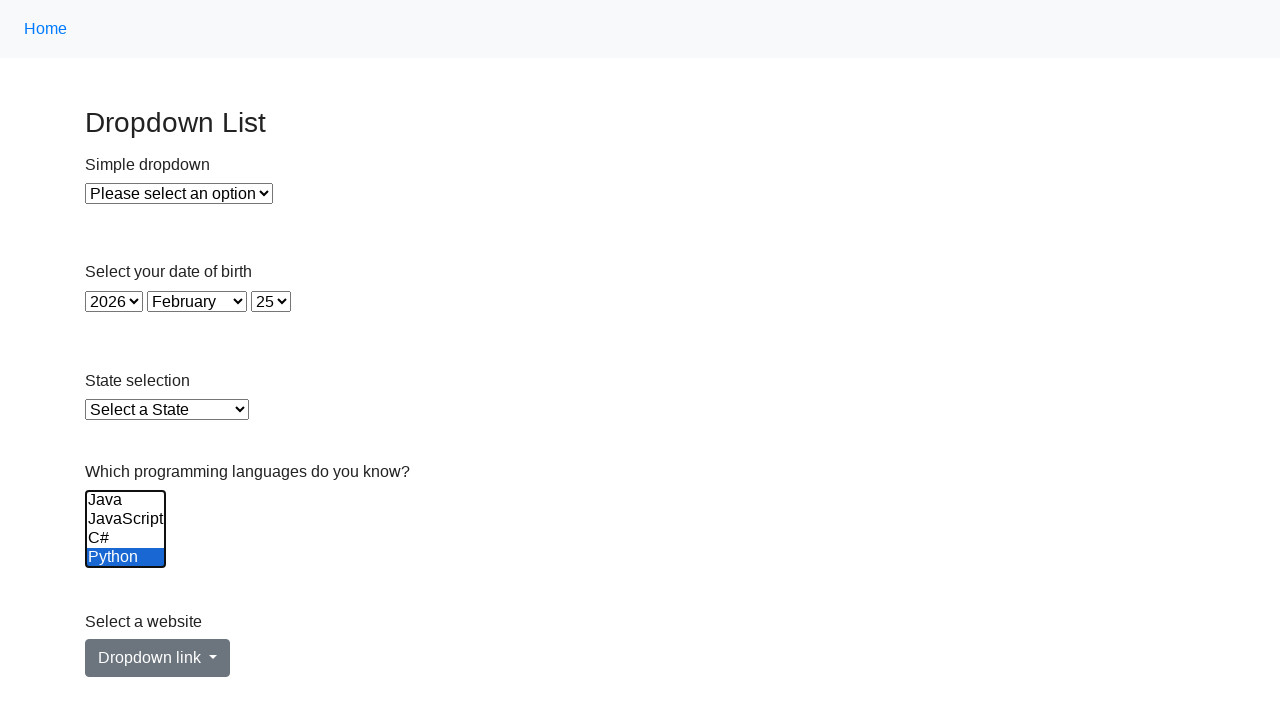

Deselected a language option from the dropdown at (126, 539) on select[name='Languages'] >> option >> nth=4
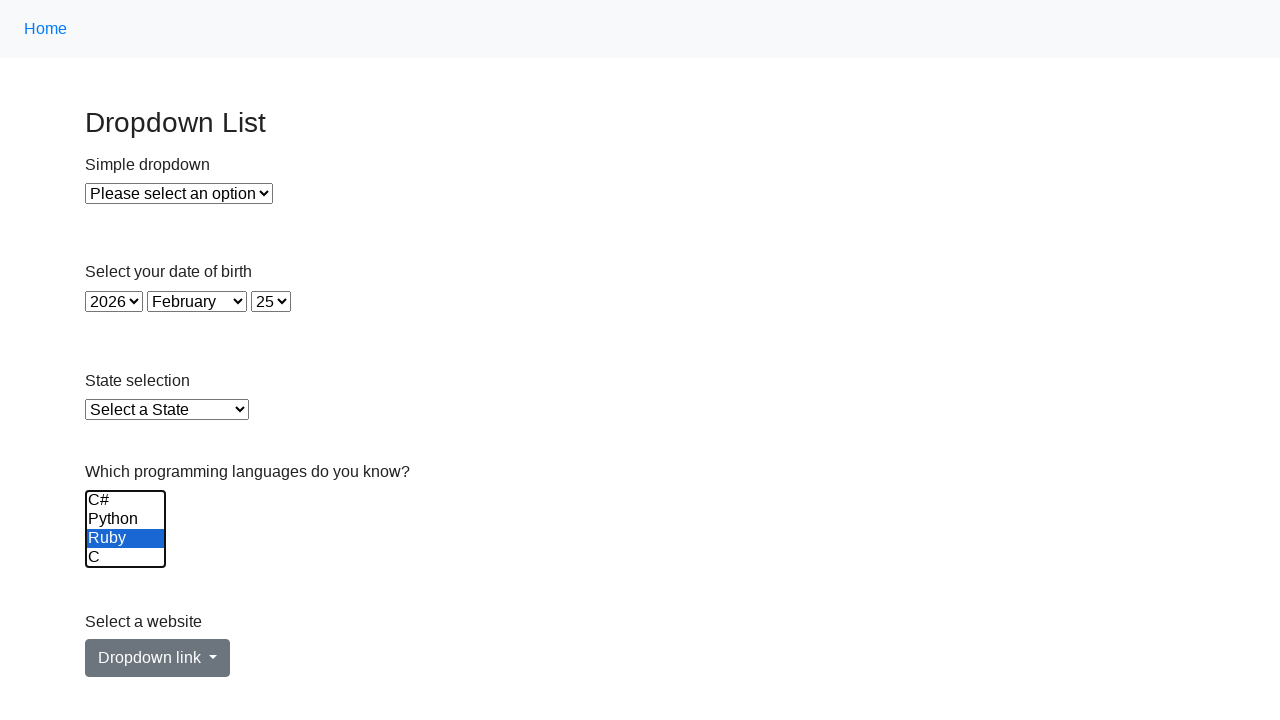

Deselected a language option from the dropdown at (126, 558) on select[name='Languages'] >> option >> nth=5
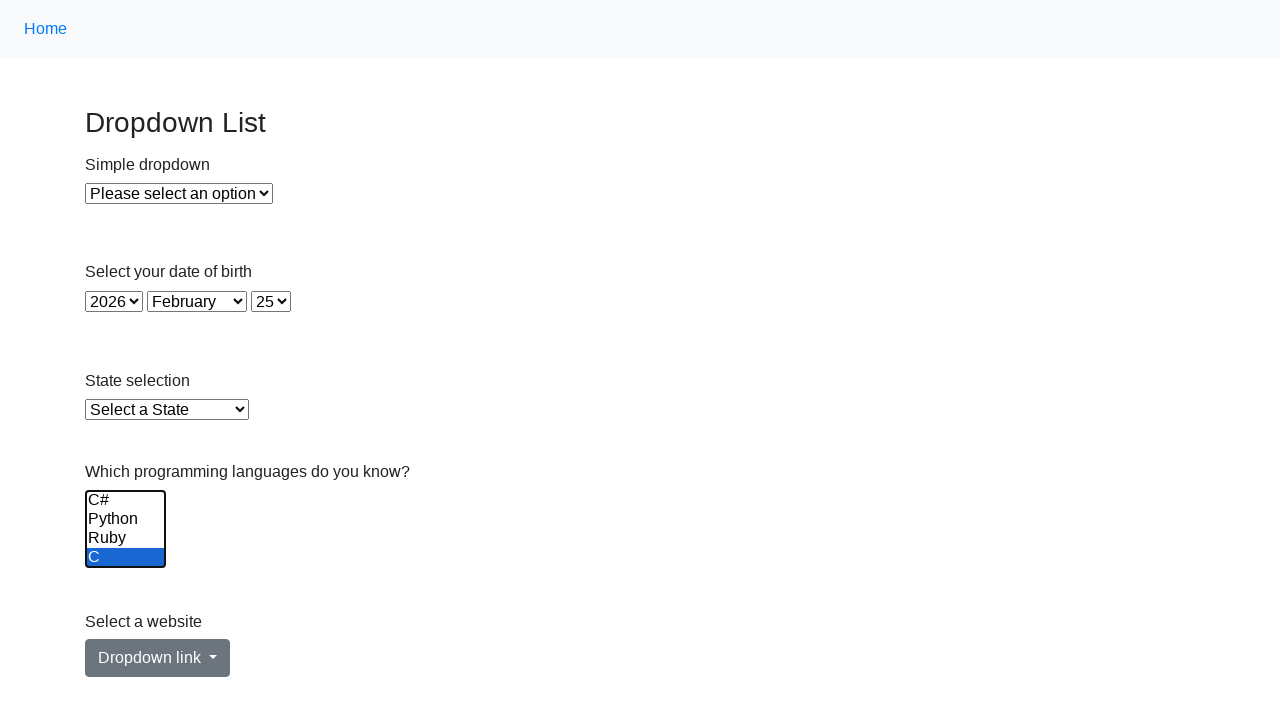

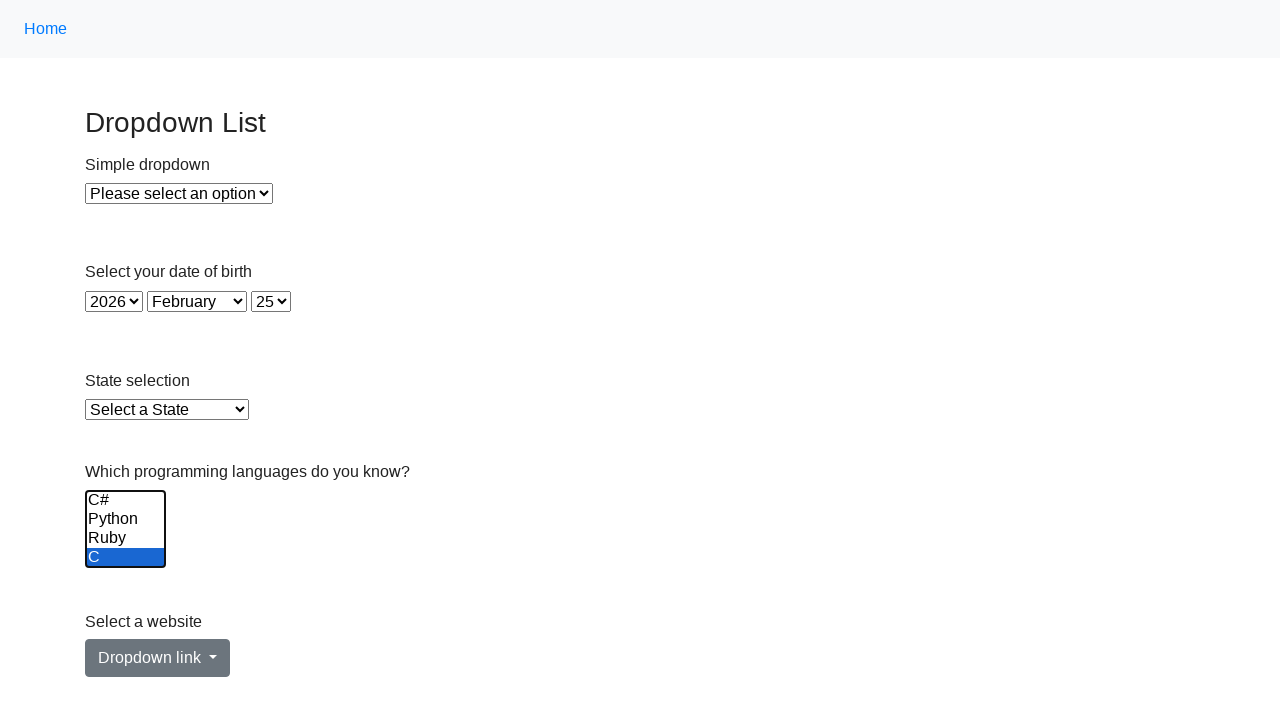